Tests a form submission workflow by filling in header, MKE, OAI, and name input fields, clicking submit, then clicking the clear button

Starting URL: https://devmountain-qa.github.io/enter-wanted/1.4_Assignment/index.html

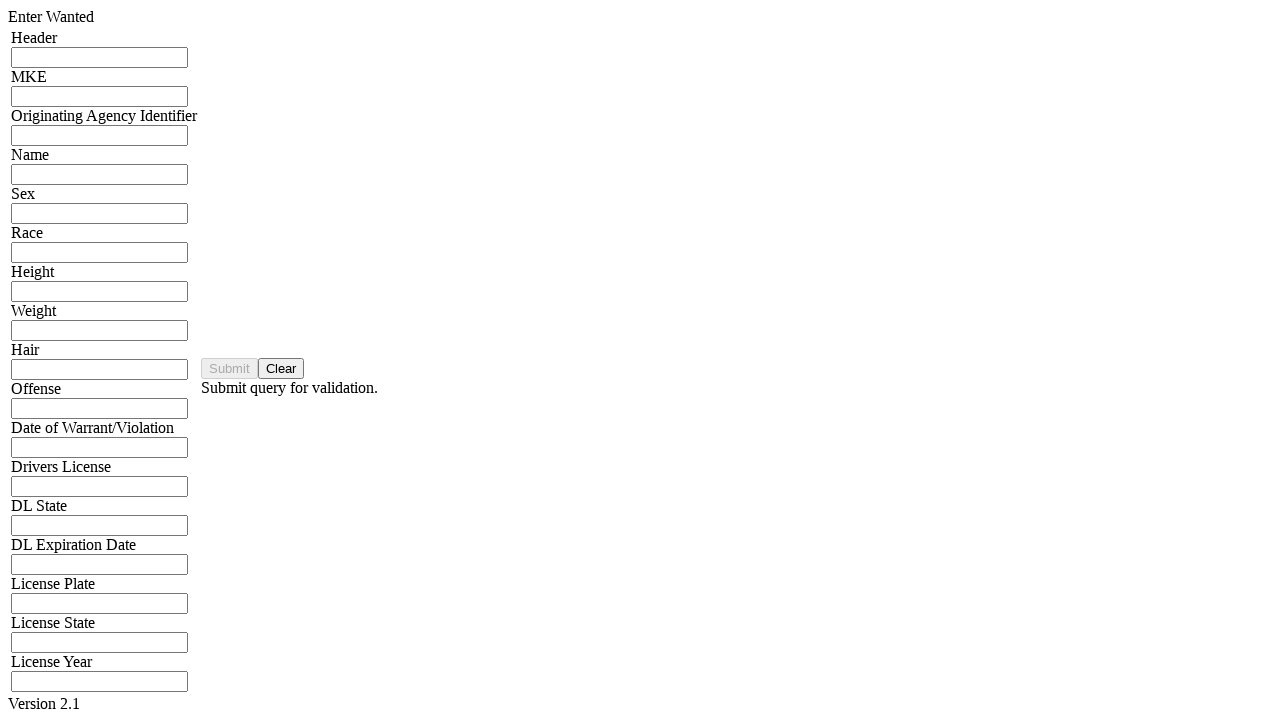

Filled header input field with 'HDR12345' on input[name='hdrInput']
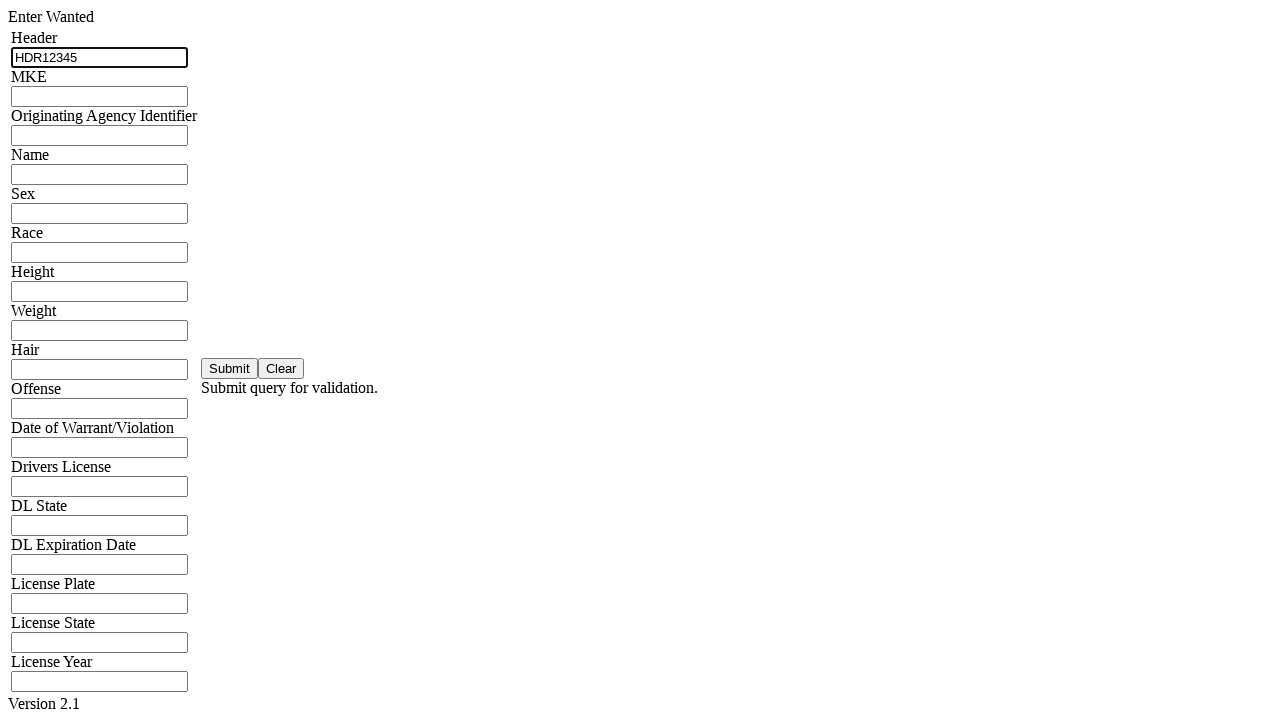

Filled MKE input field with 'MKE98765' on input[name='mkeInput']
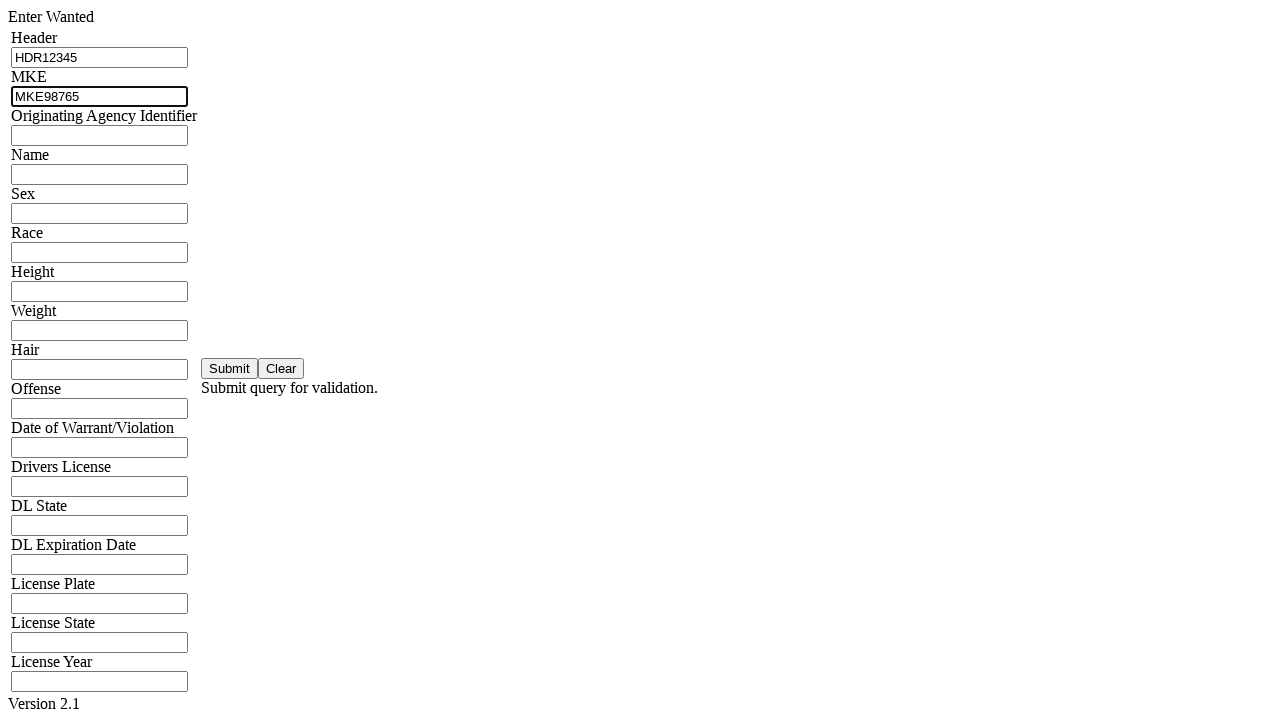

Filled OAI/ORI input field with 'ORI54321' on input[name='oriInput']
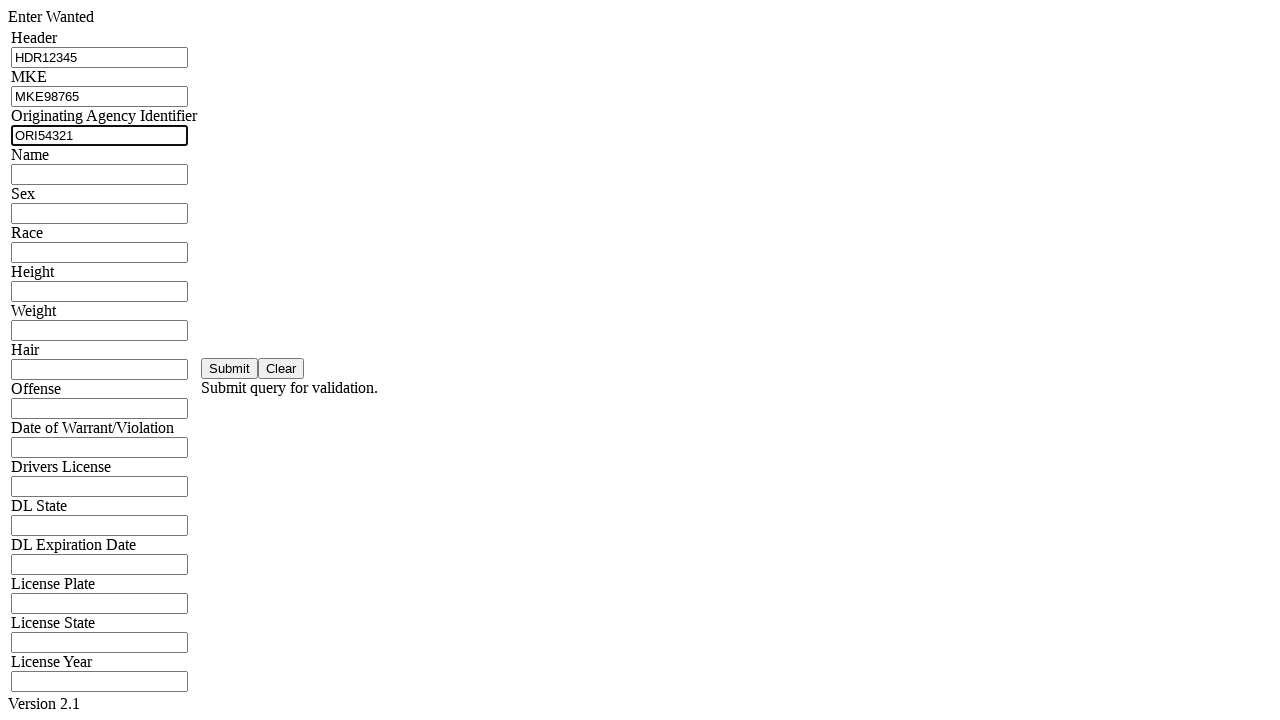

Filled name input field with 'John Smith' on input[name='namInput']
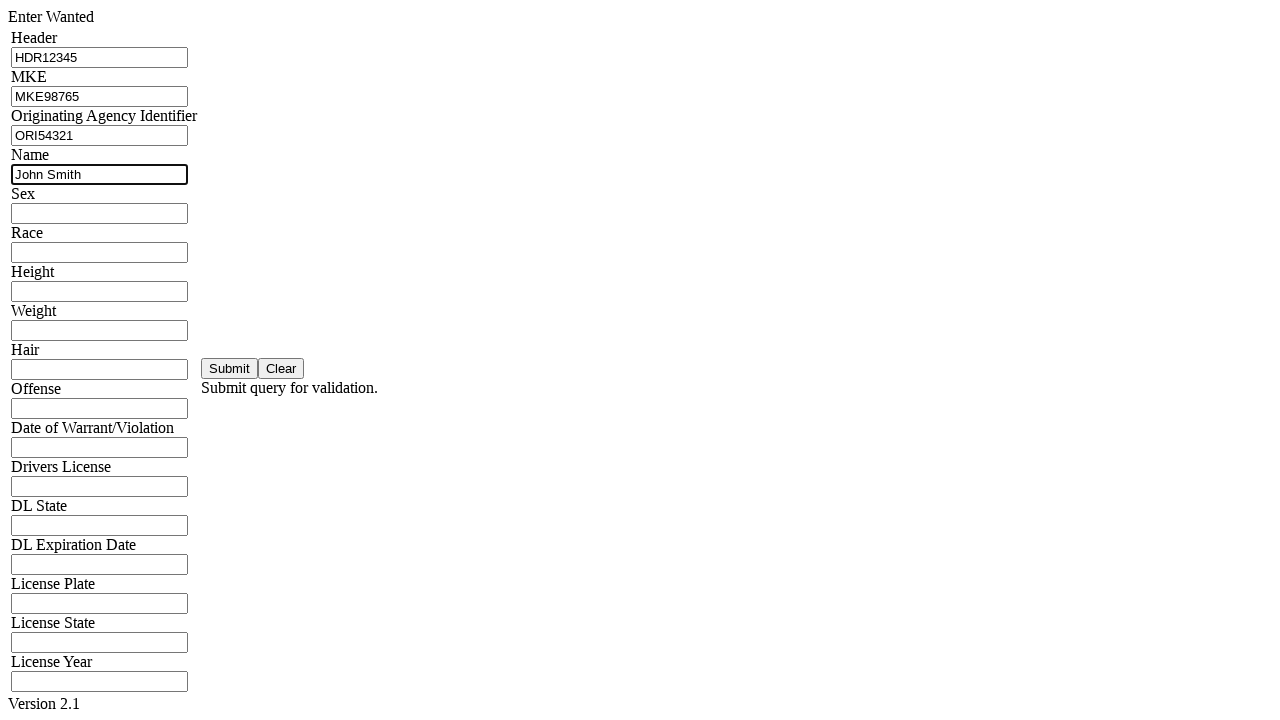

Clicked submit button to submit form at (230, 368) on #saveBtn
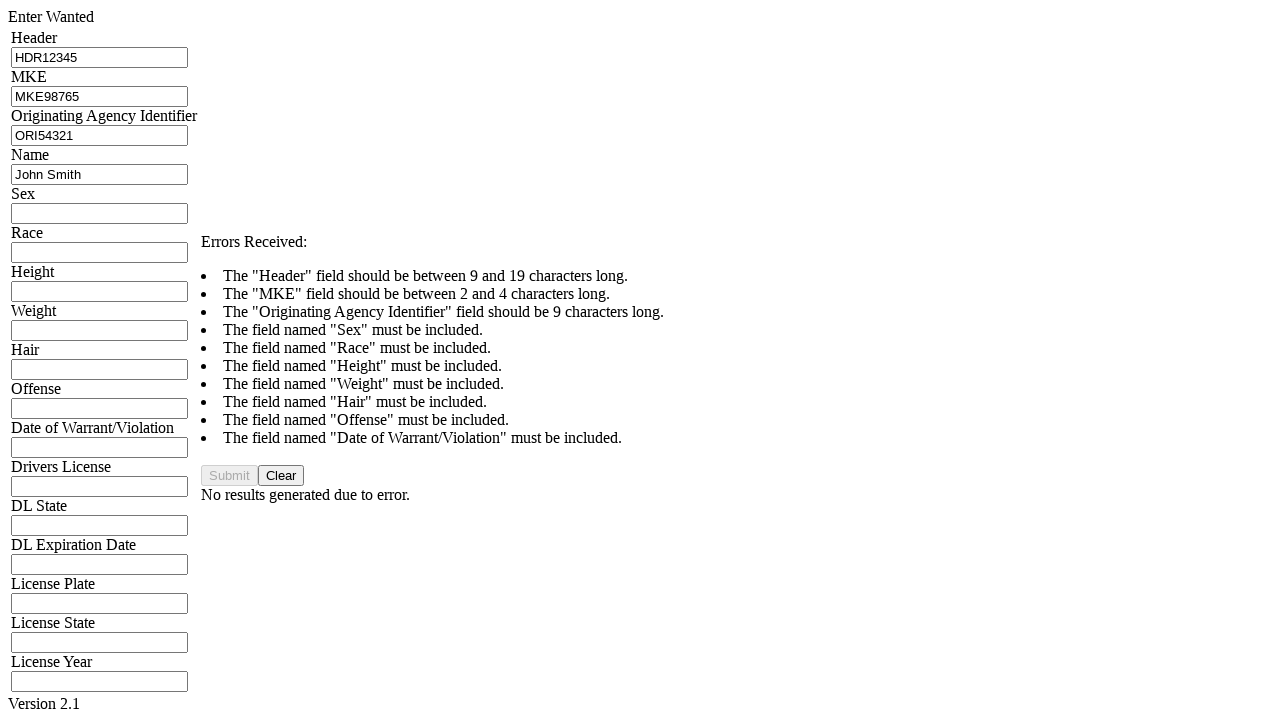

Clicked clear button to reset form at (281, 476) on #clearBtn
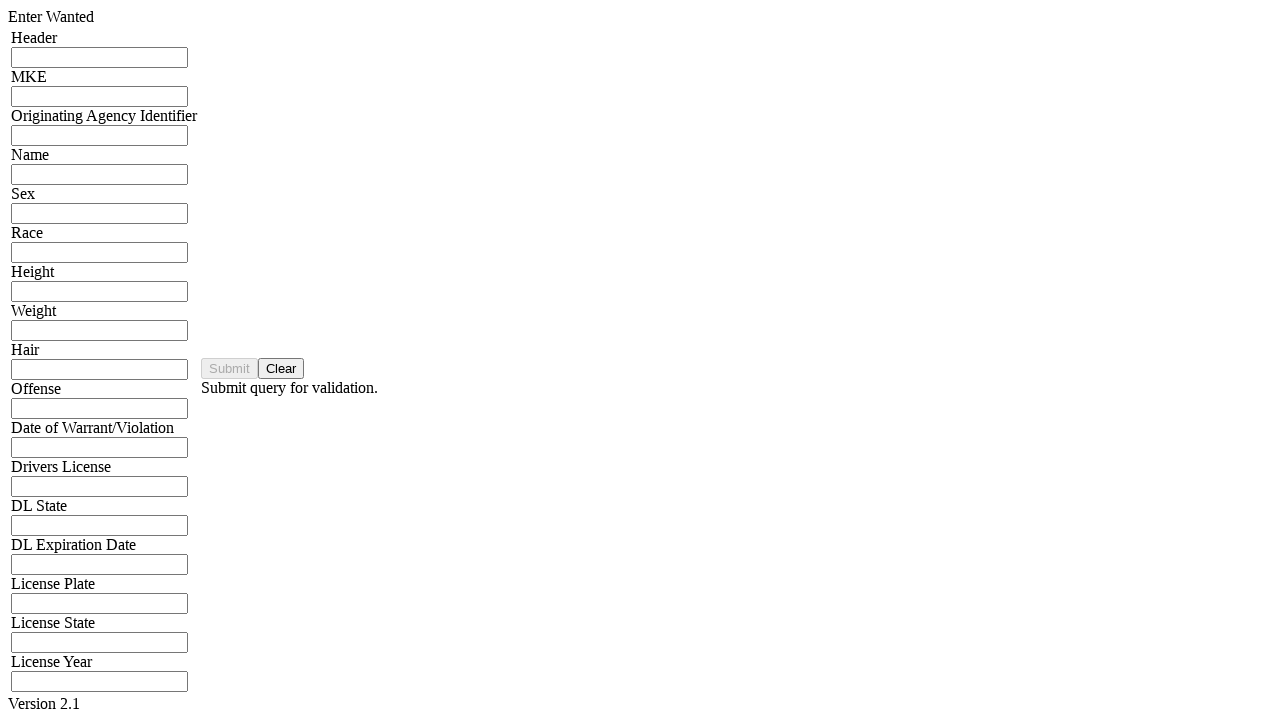

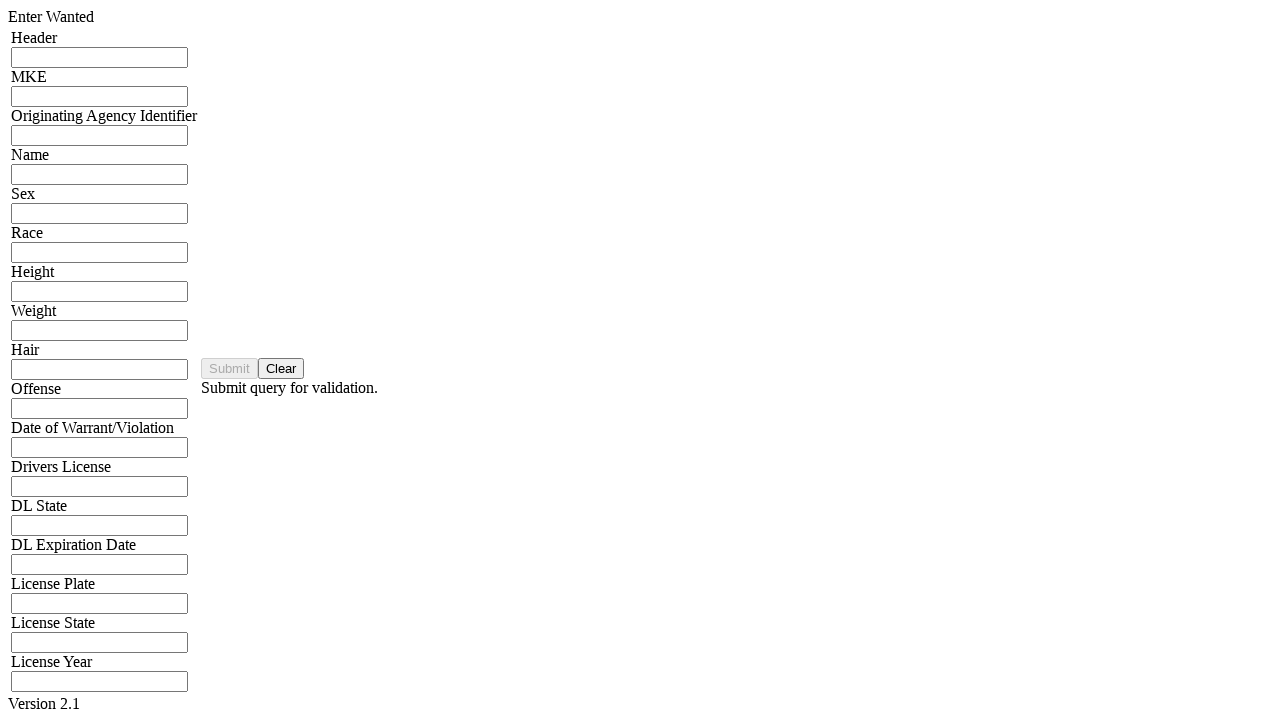